Tests that clicking the "Home" and "Home Dynamic" links opens new tabs that navigate to the DemoQA homepage

Starting URL: https://demoqa.com/links

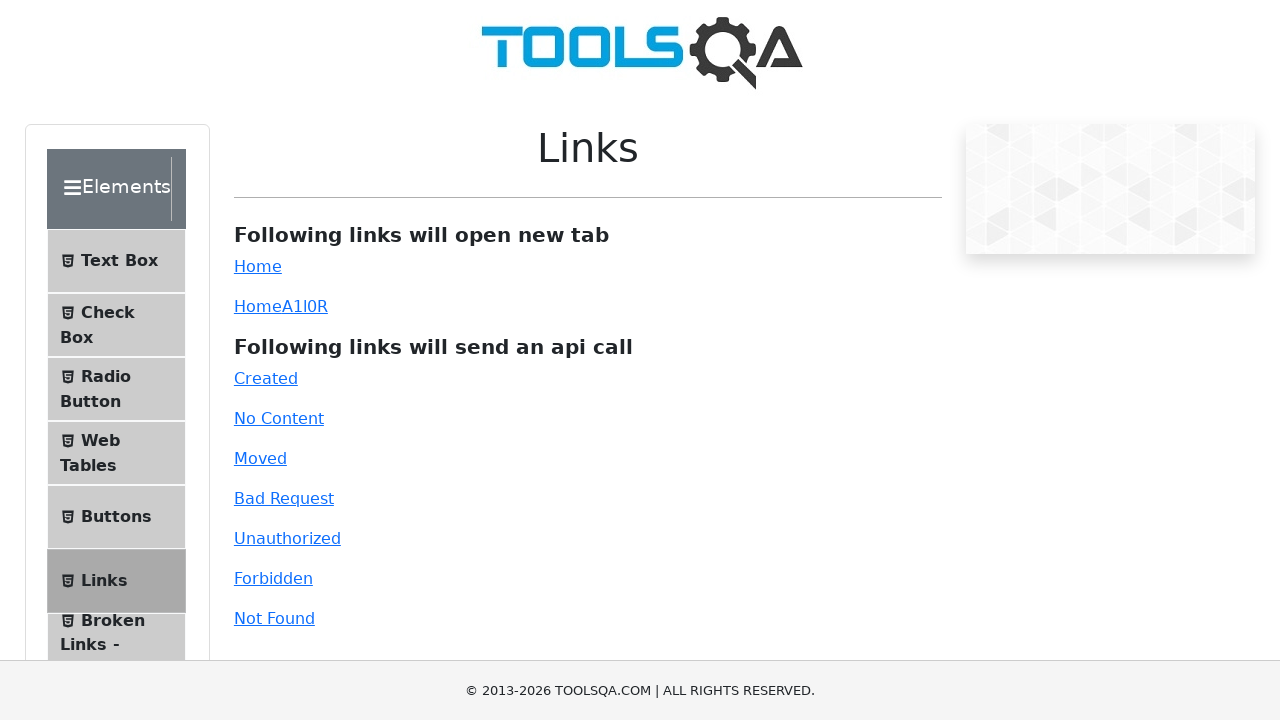

Clicked the simple Home link at (258, 266) on a#simpleLink
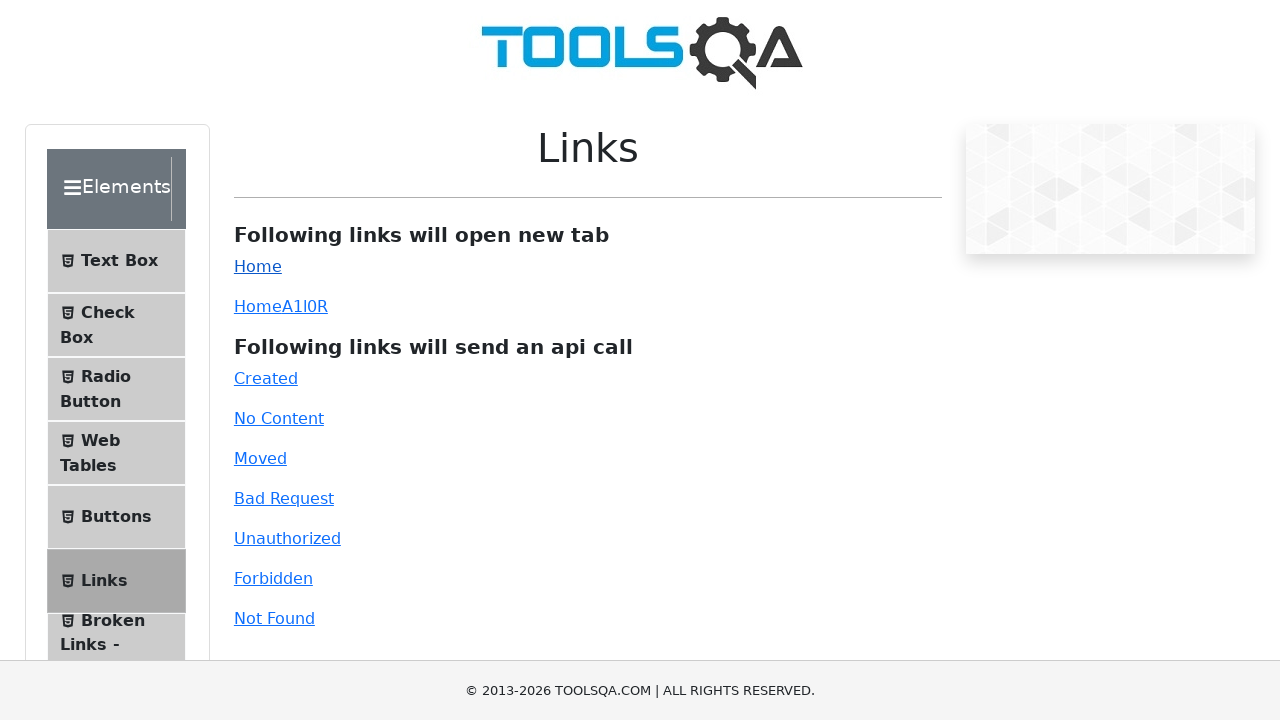

Clicked simple Home link and new tab opened at (258, 266) on a#simpleLink
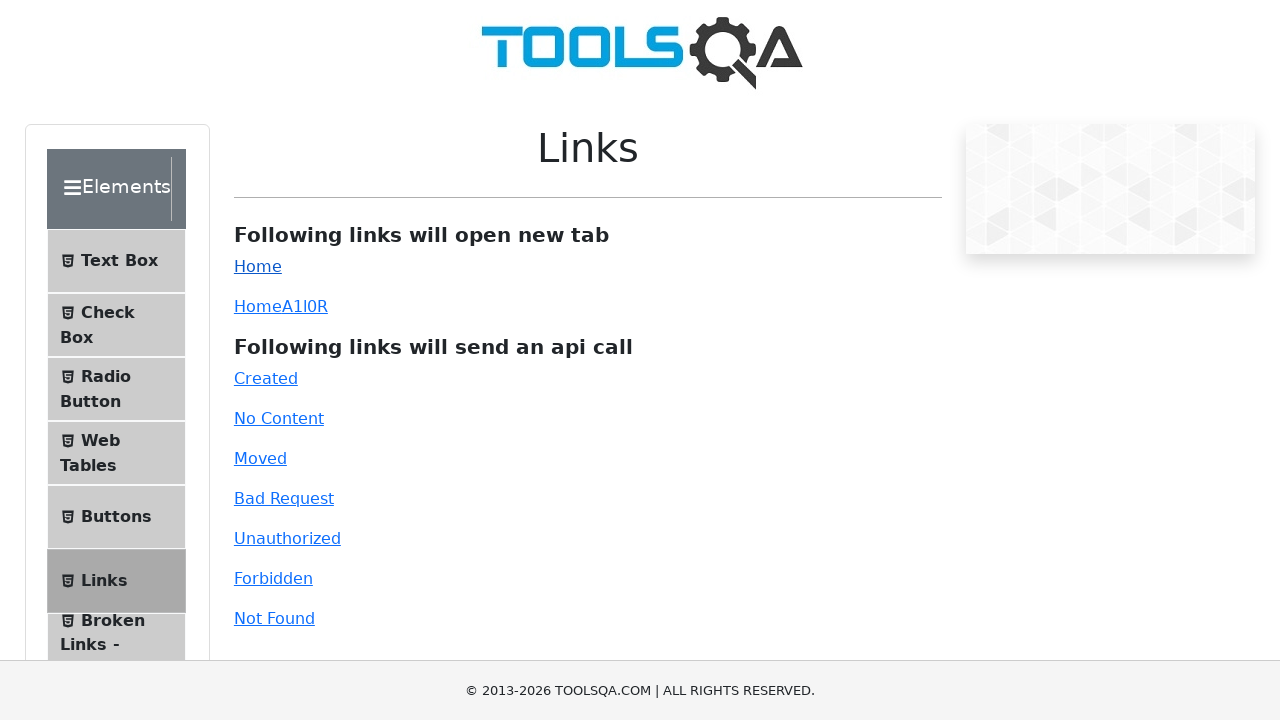

Captured new page object from opened tab
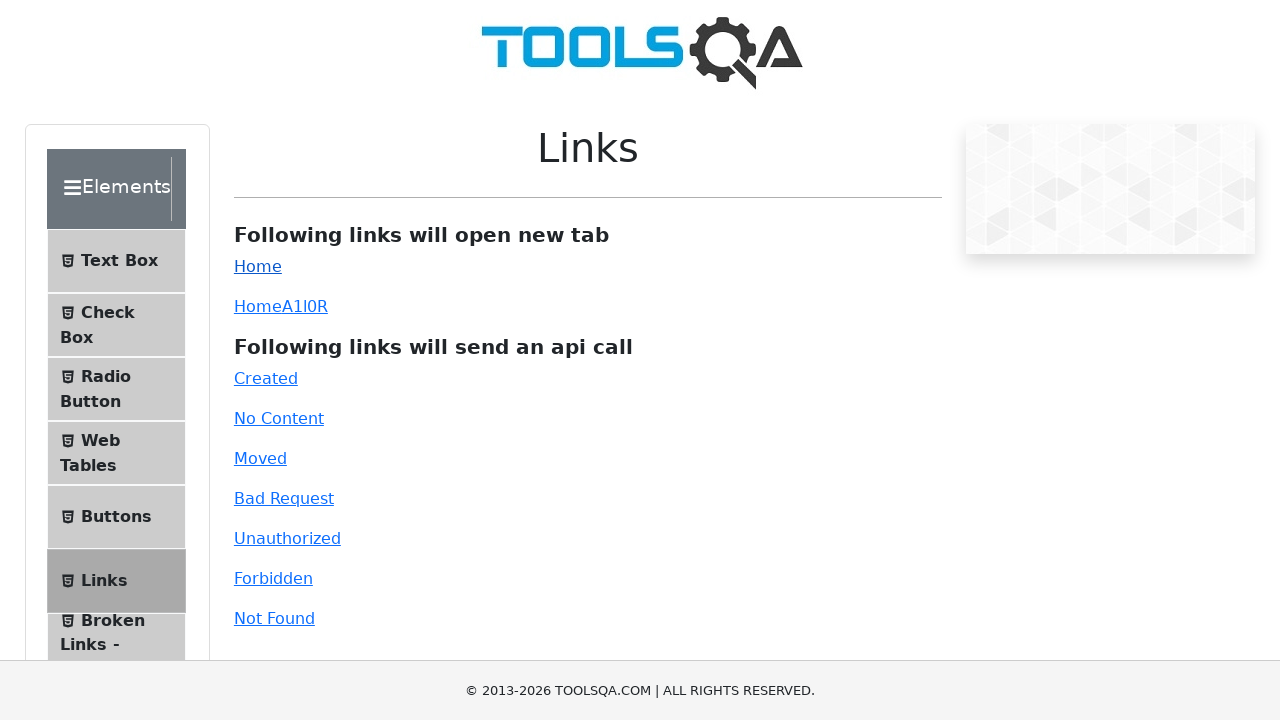

New tab finished loading
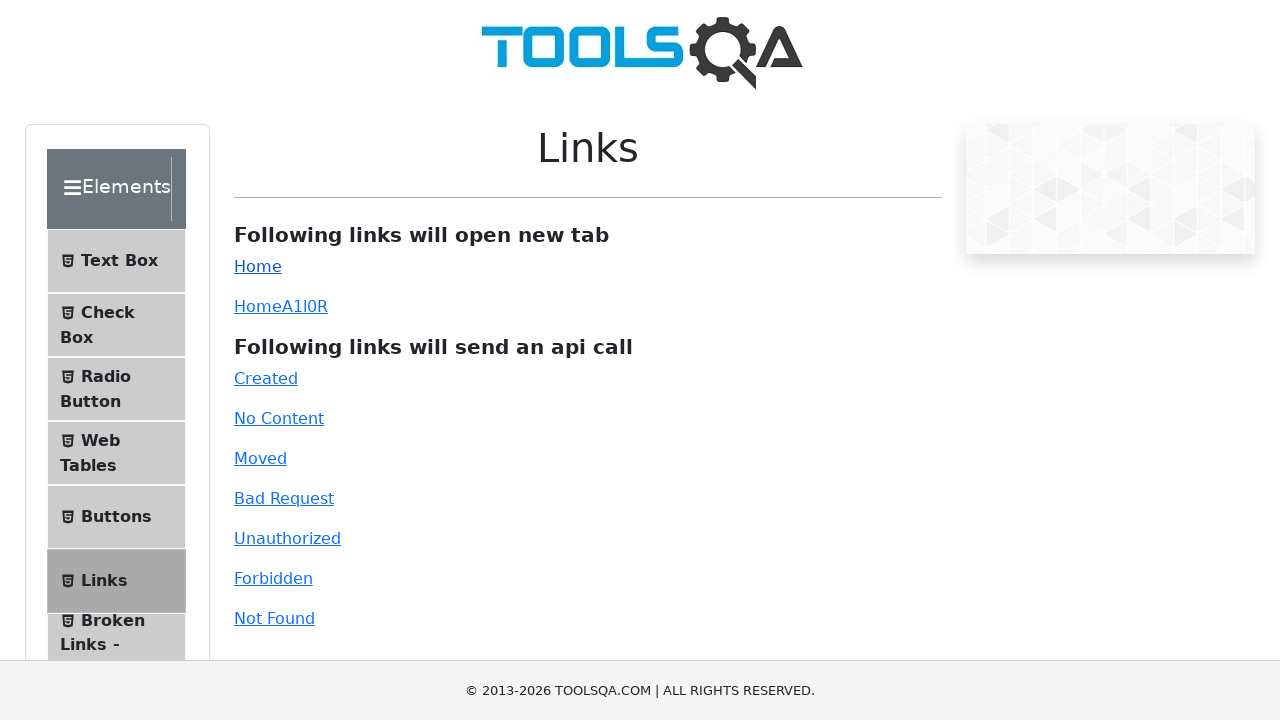

Verified new tab navigated to DemoQA homepage (https://demoqa.com/)
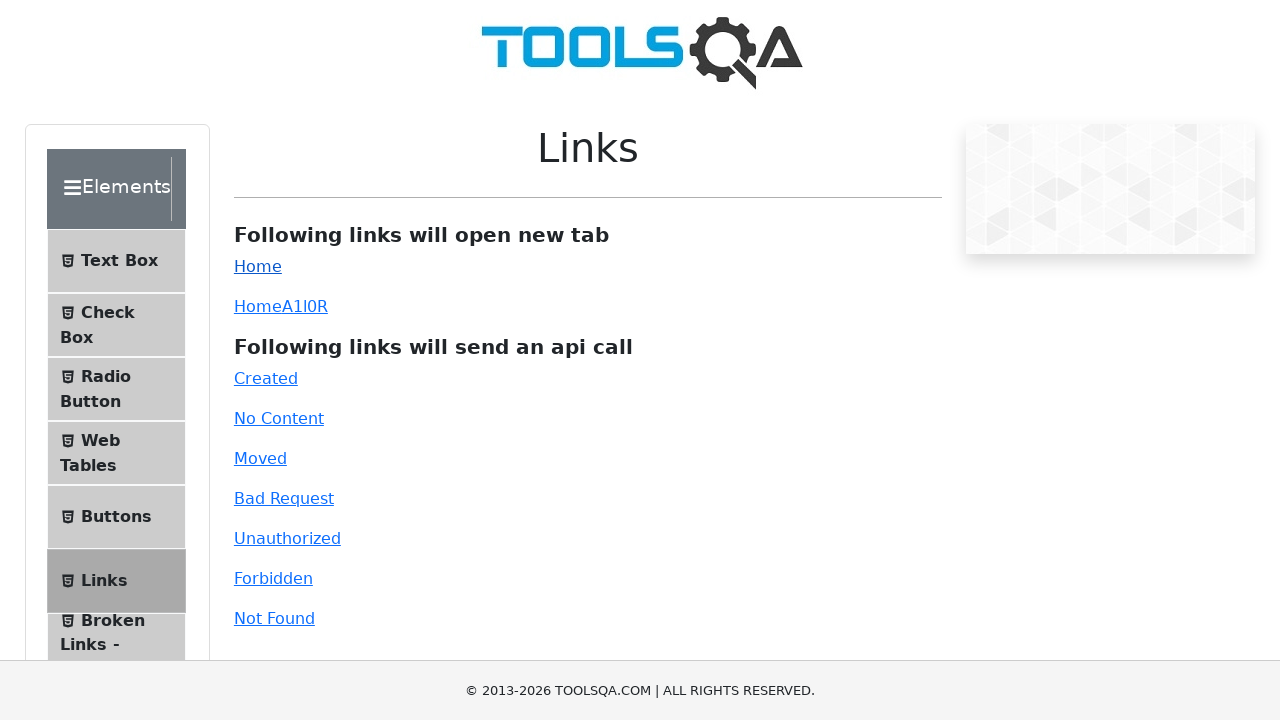

Closed the new tab
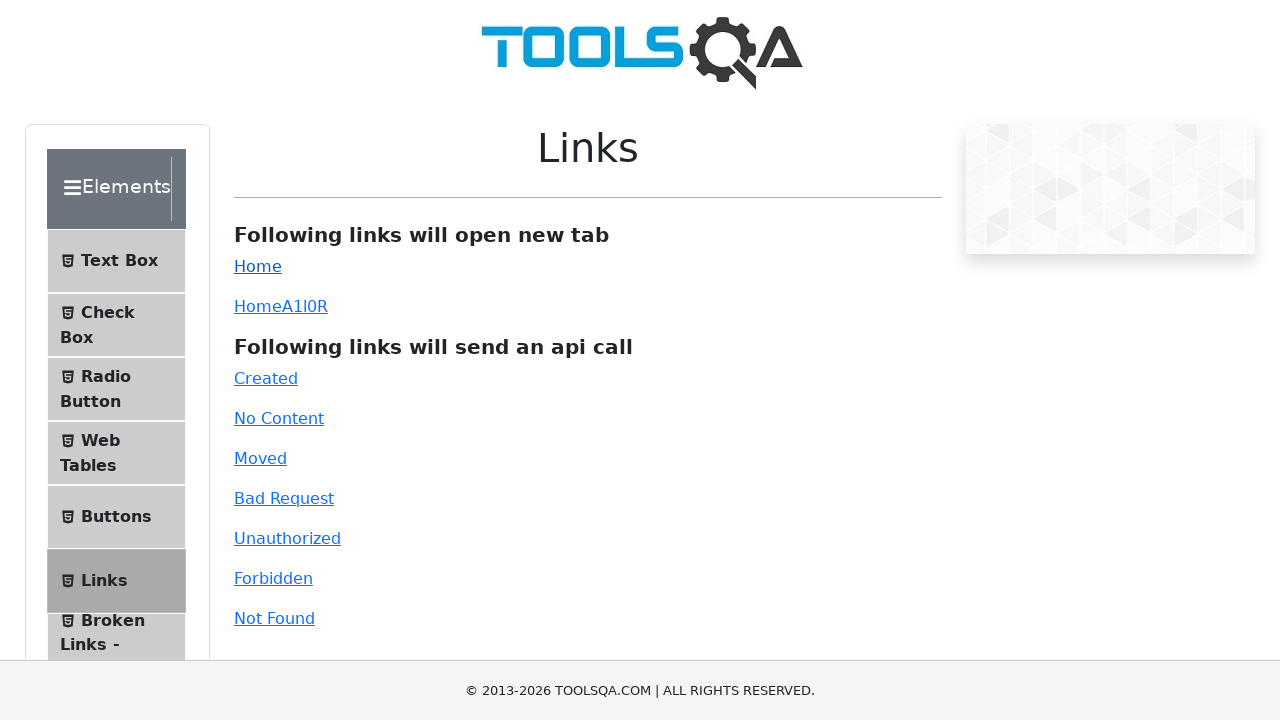

Clicked dynamic Home link and new tab opened at (258, 306) on a#dynamicLink
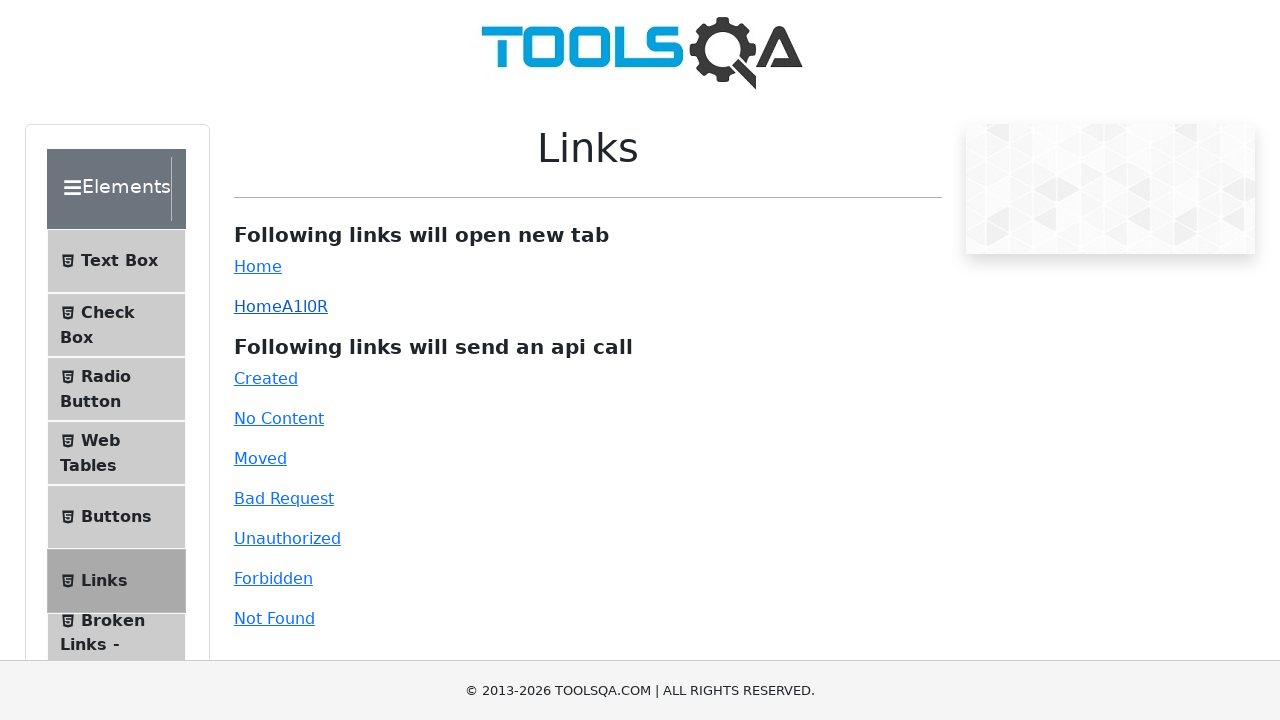

Captured new page object from opened tab
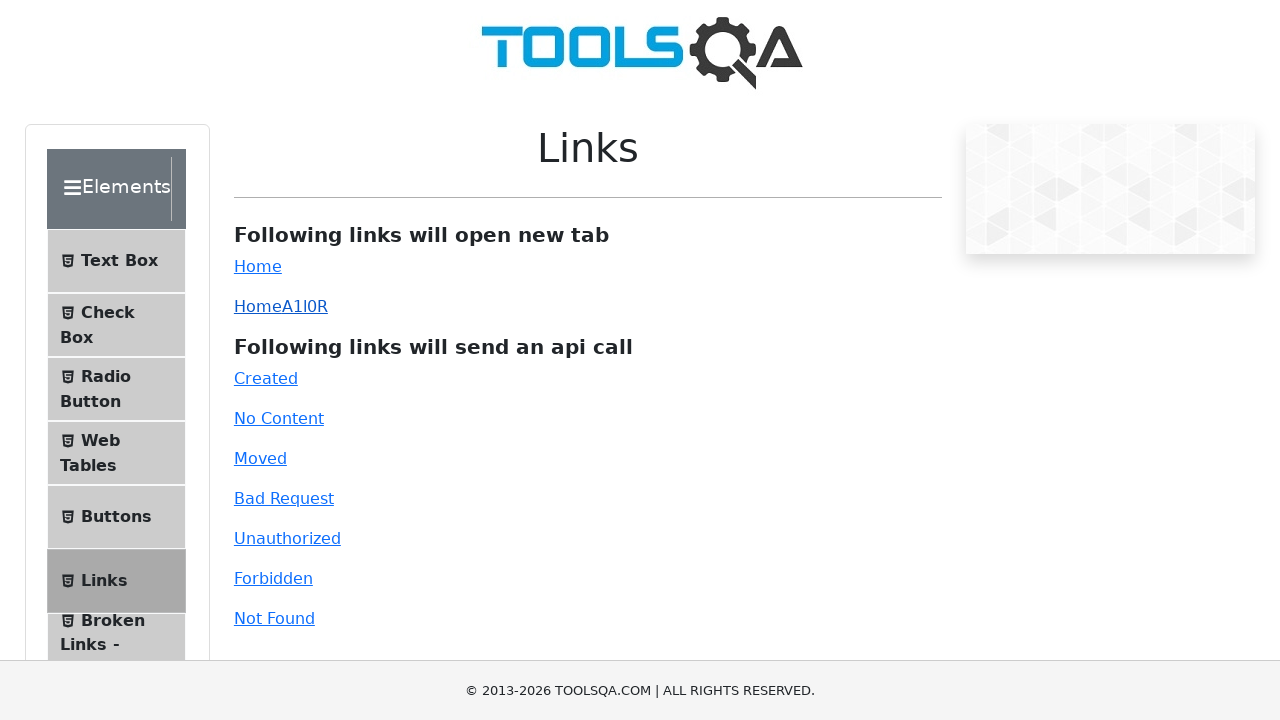

New tab finished loading
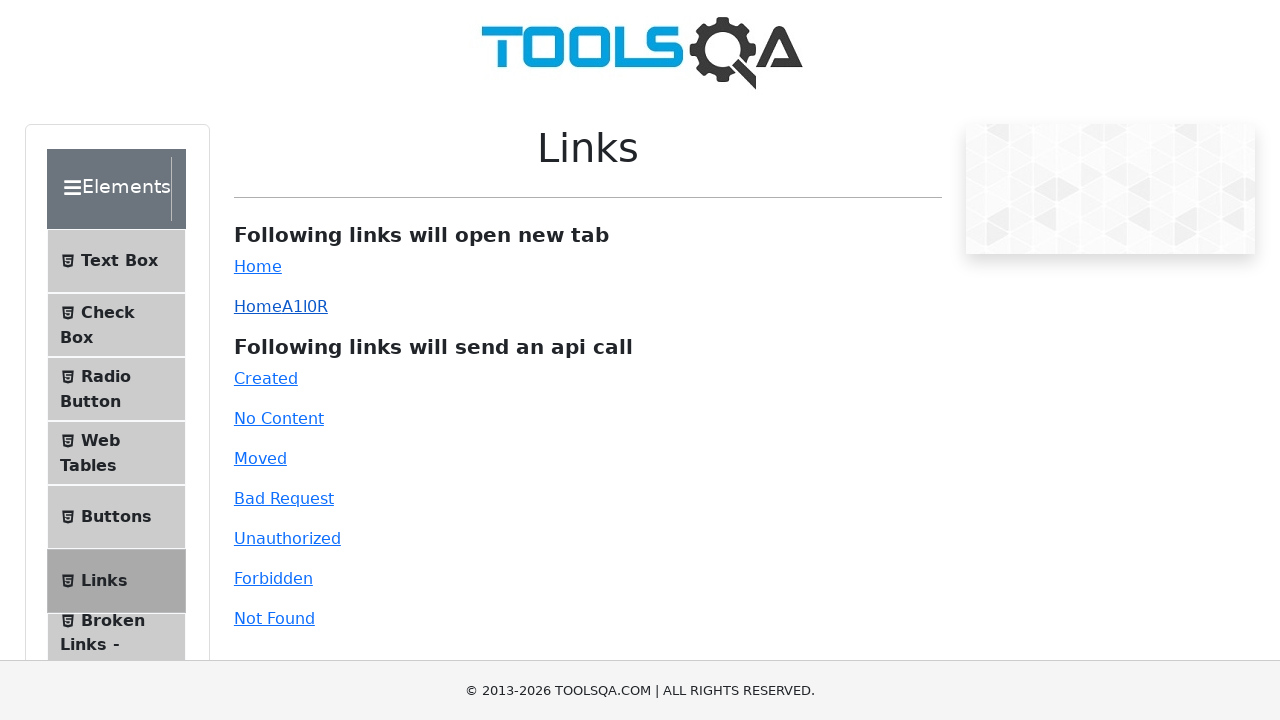

Verified new tab navigated to DemoQA homepage (https://demoqa.com/)
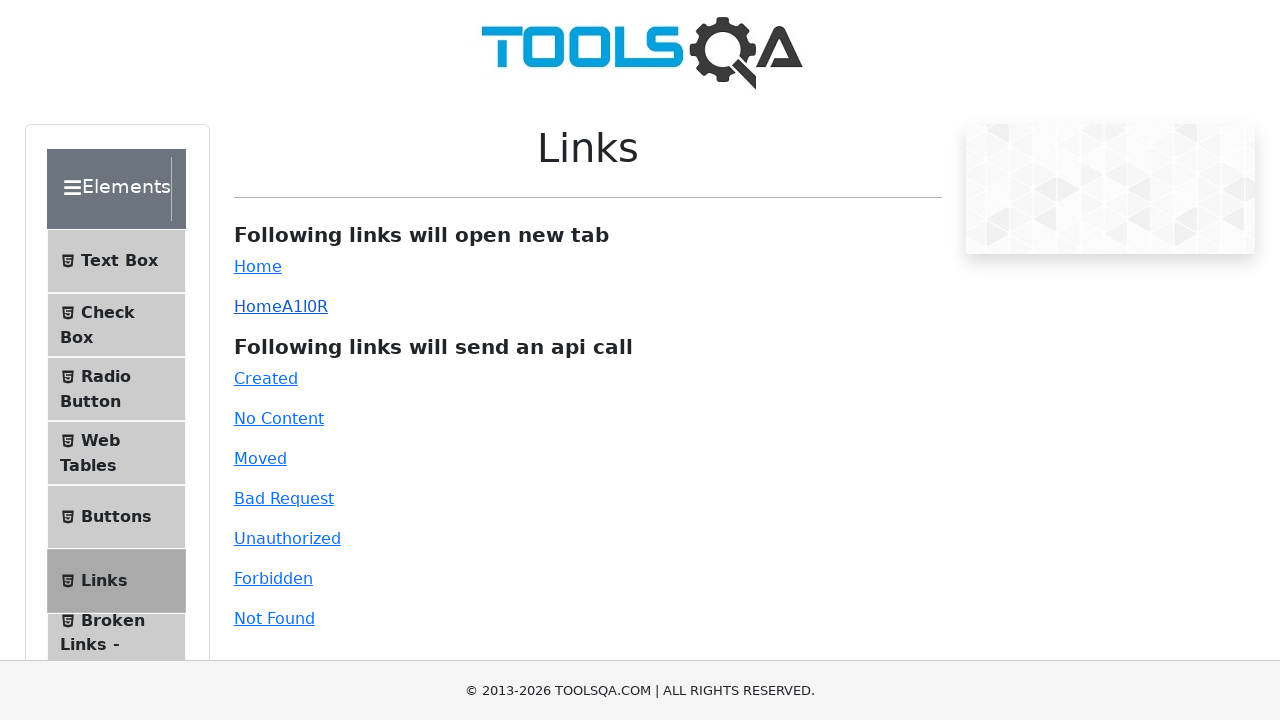

Closed the new tab
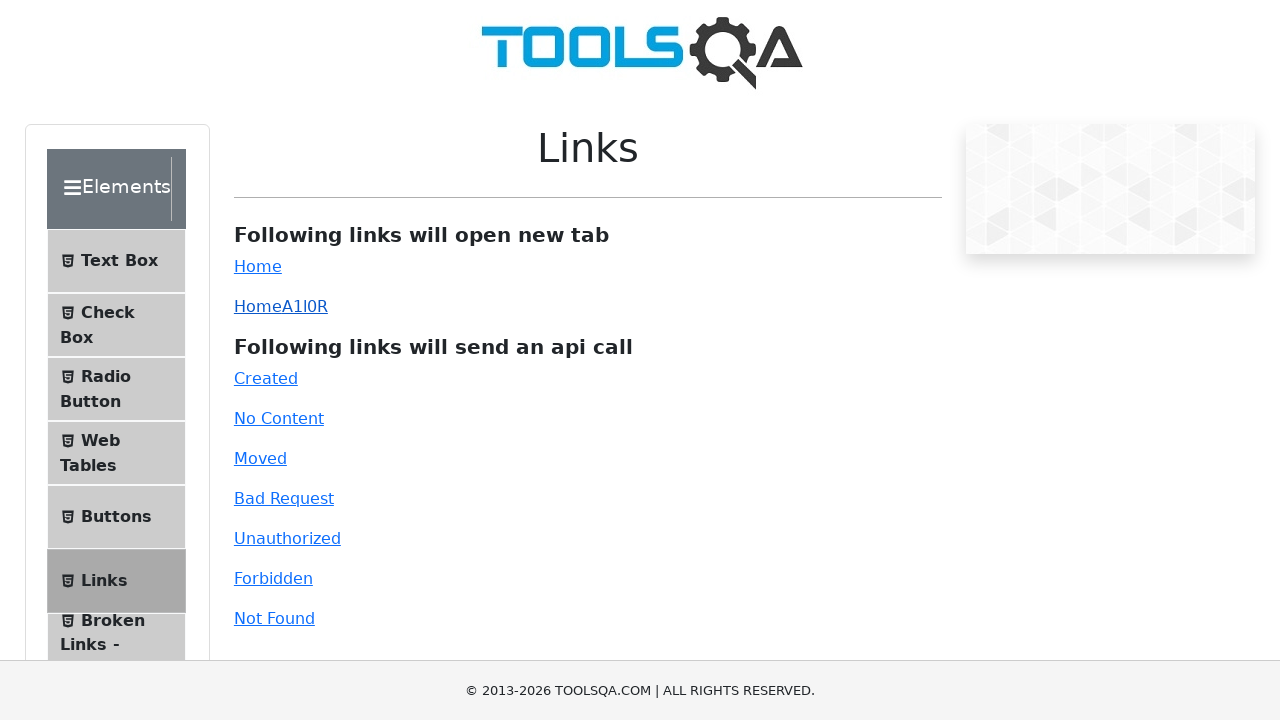

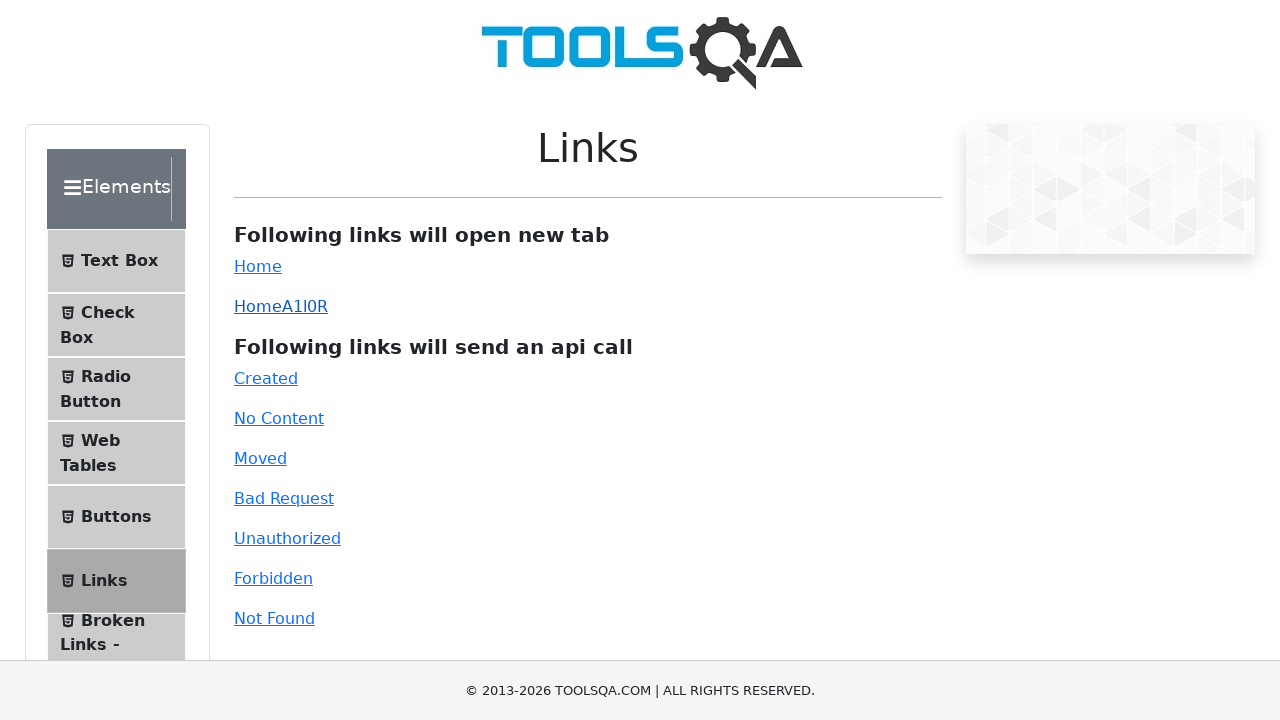